Tests navigation to the Browse Languages section and verifies that the table headings (Language, Author, Date, Comments, Rate) are displayed correctly.

Starting URL: http://www.99-bottles-of-beer.net/

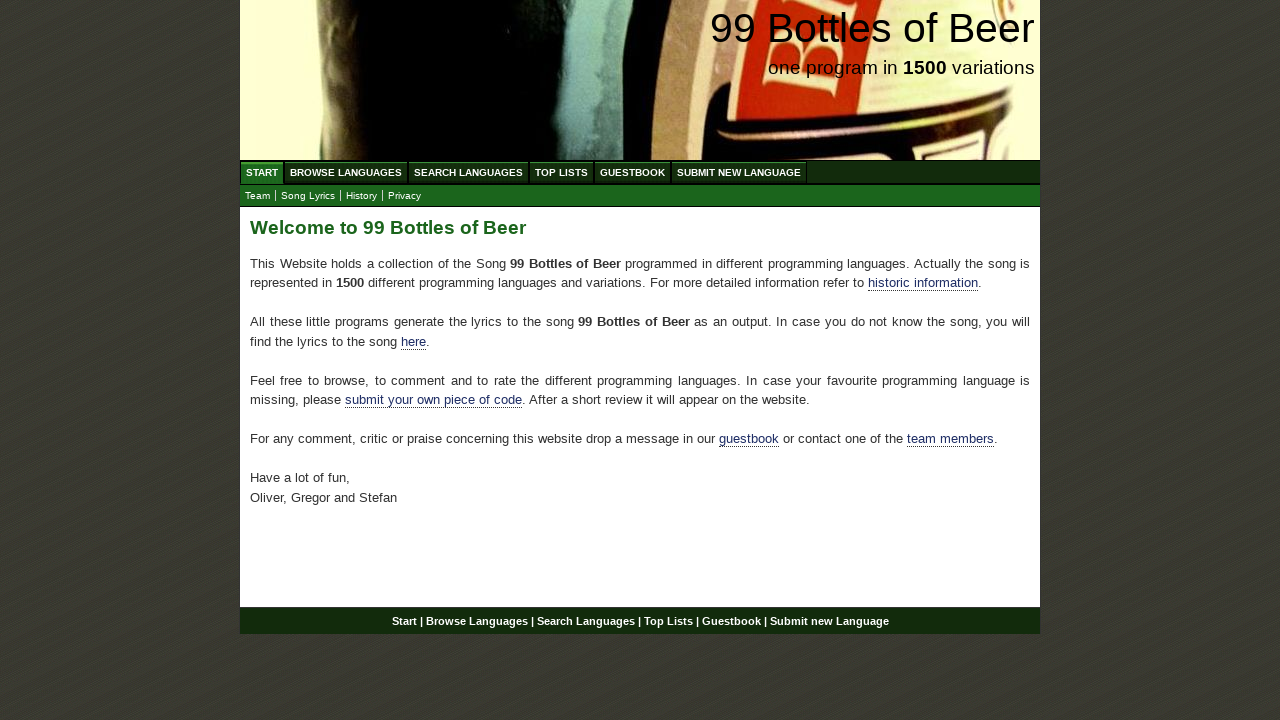

Clicked on 'Browse Languages' link at (346, 172) on xpath=//li/a[@href='/abc.html']
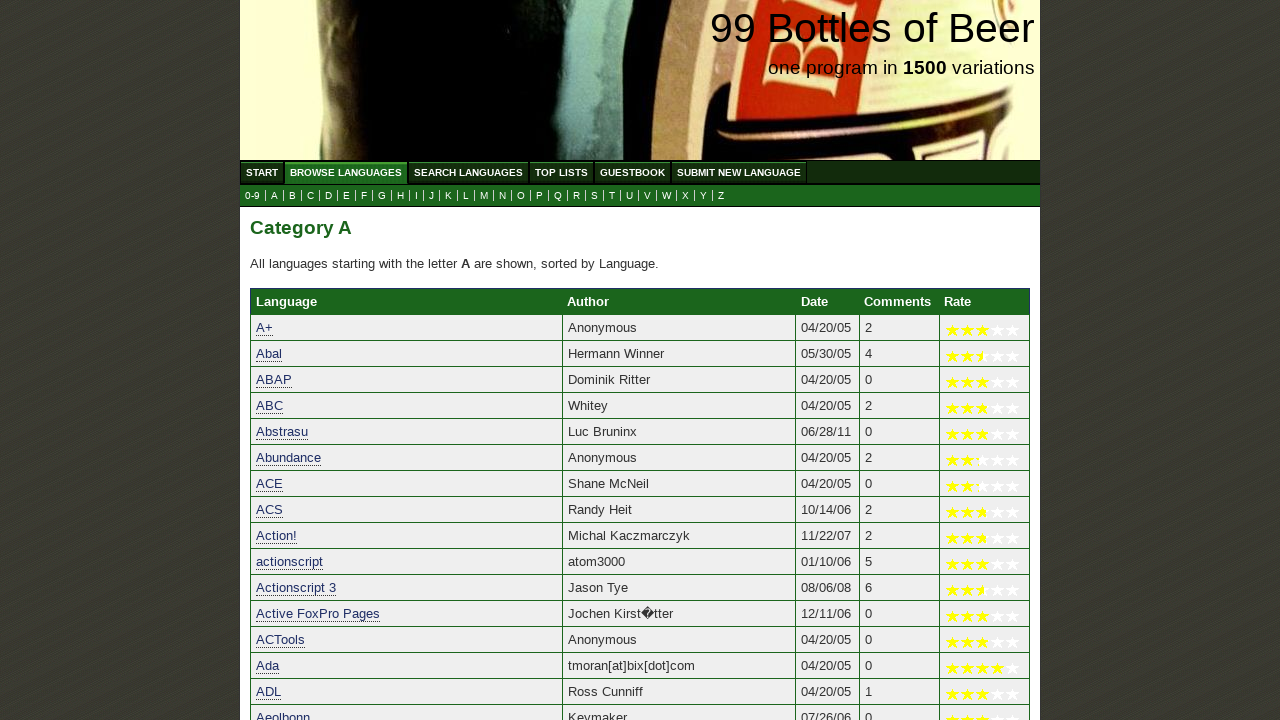

First table heading (Language) is visible
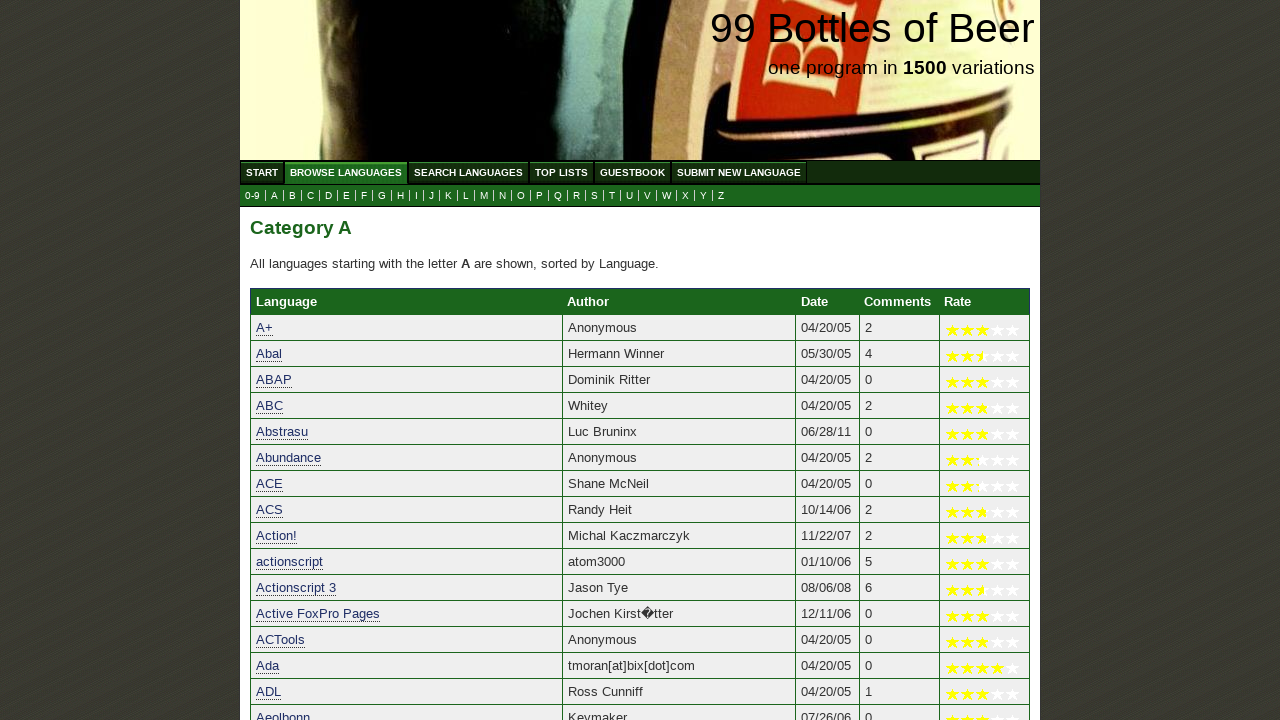

Fifth table heading (Rate) is visible
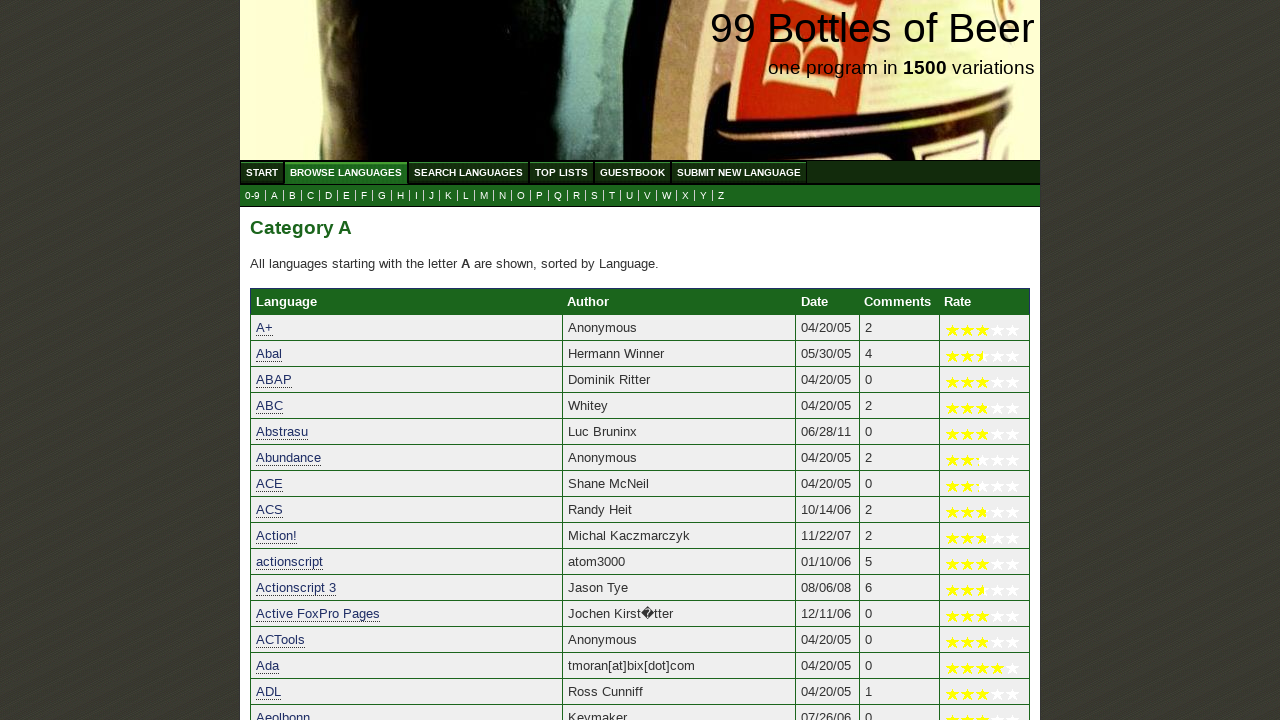

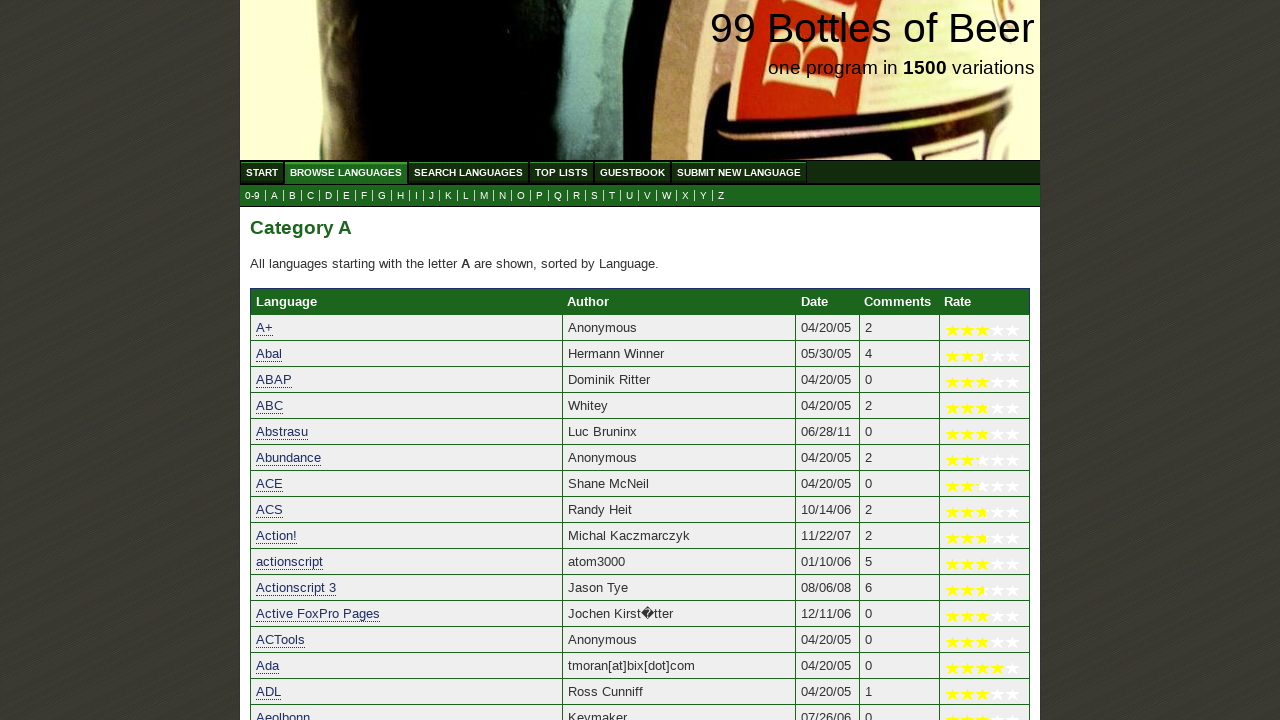